Tests browser window handling by clicking buttons that open new tabs and windows, switching between them, and verifying content on each page.

Starting URL: https://demoqa.com/browser-windows

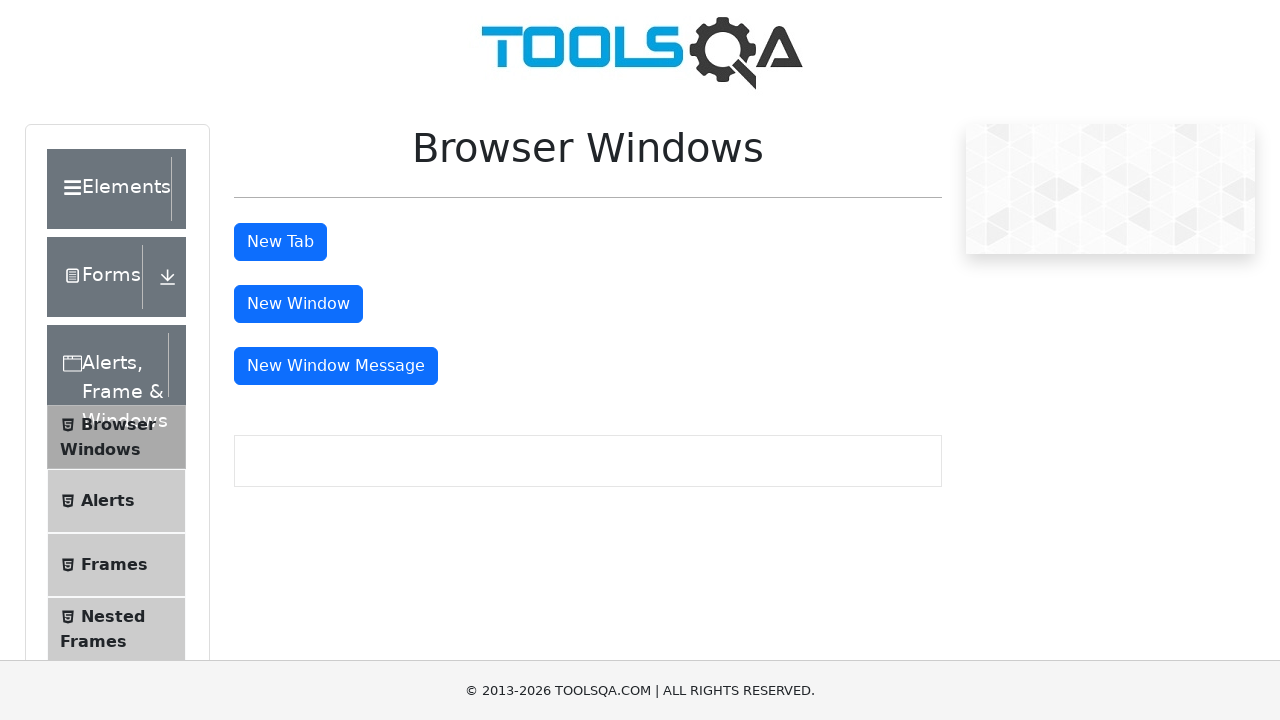

Clicked the 'New Tab' button at (280, 242) on #tabButton
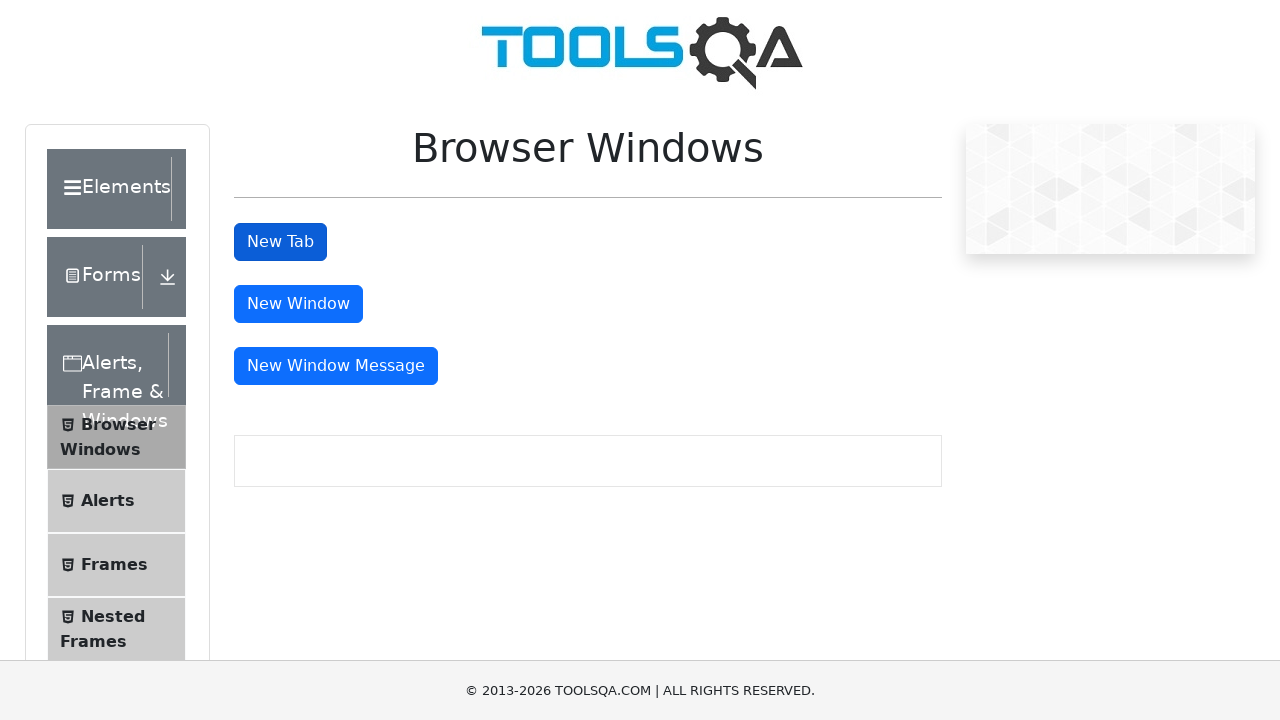

Clicked the 'New Tab' button and new tab opened at (280, 242) on #tabButton
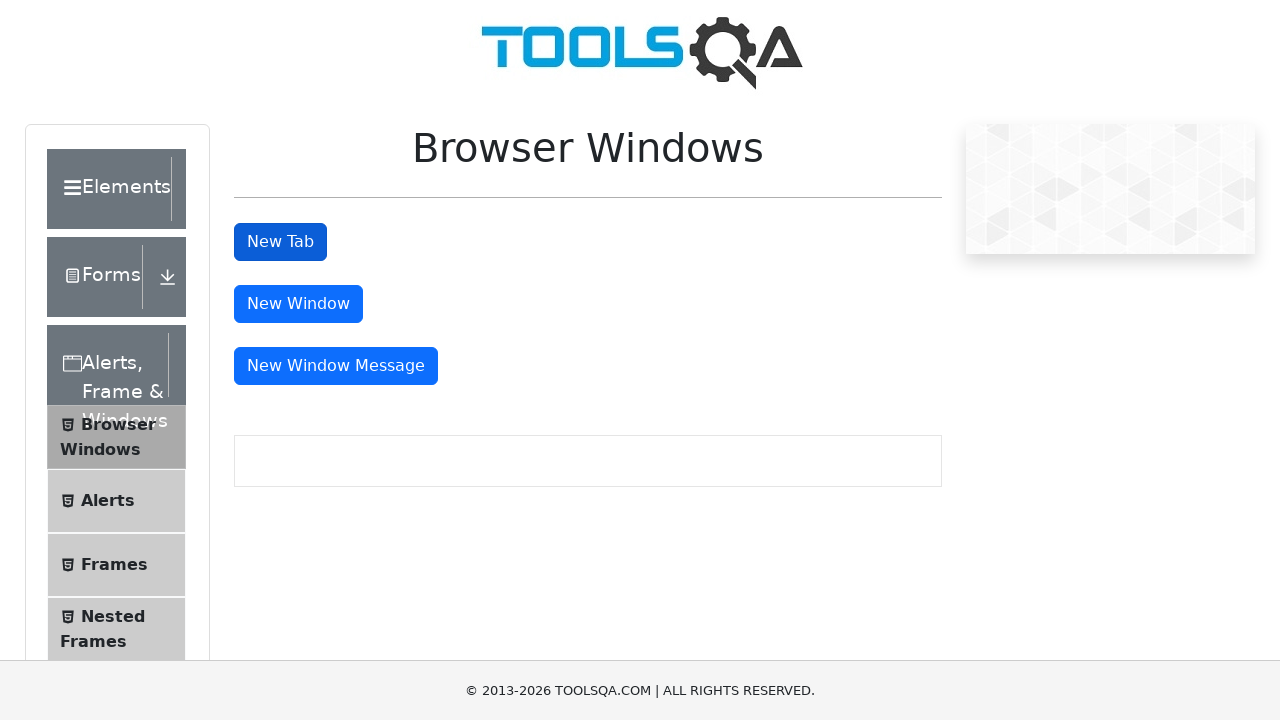

New tab fully loaded
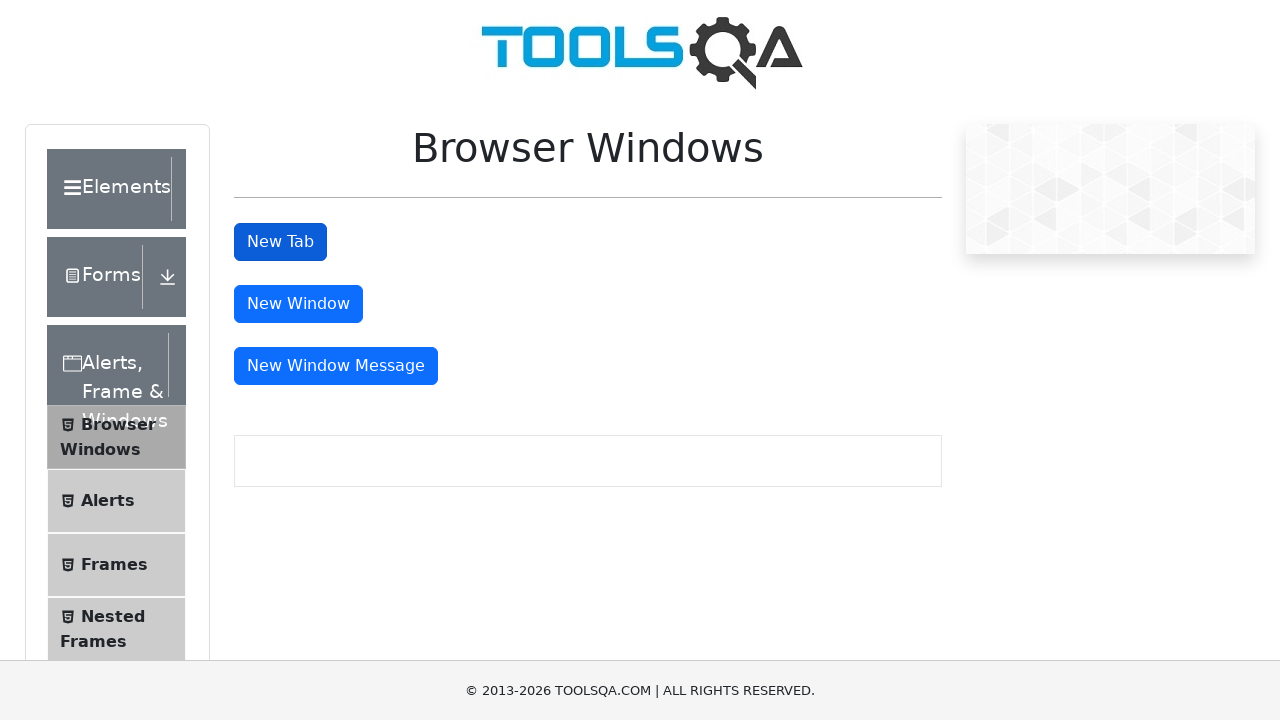

Sample heading found on new tab
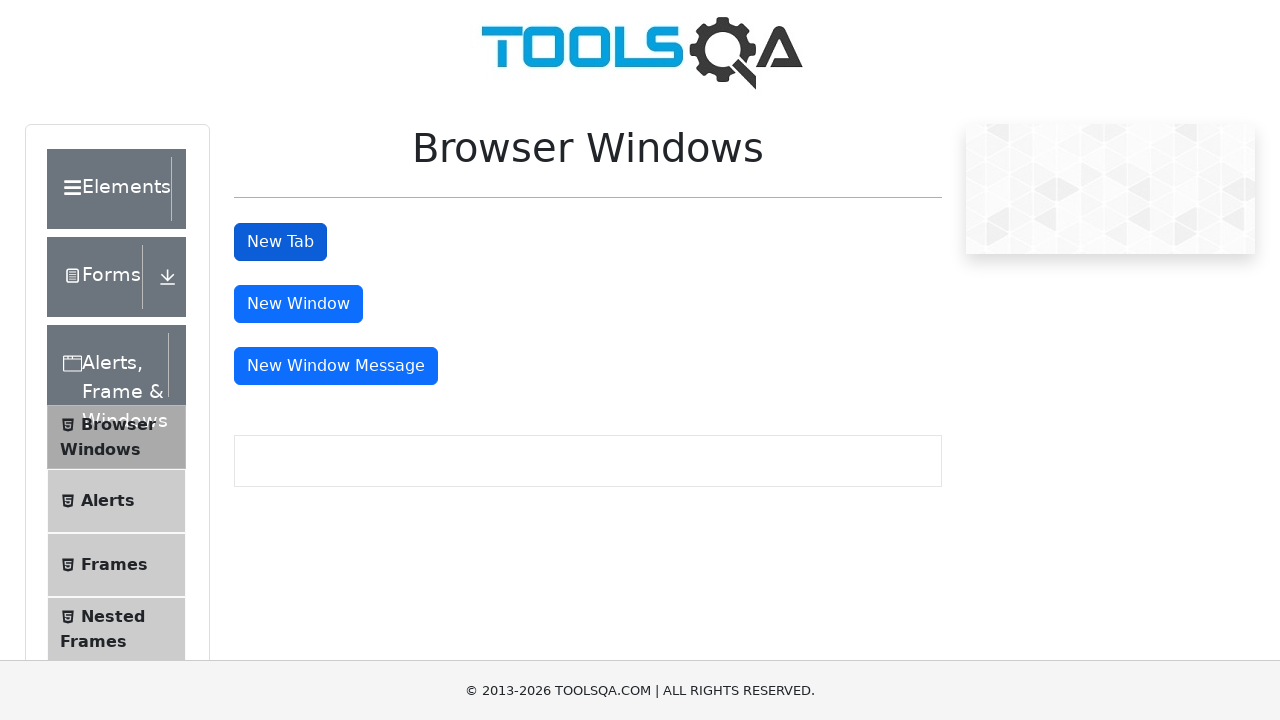

Closed the new tab
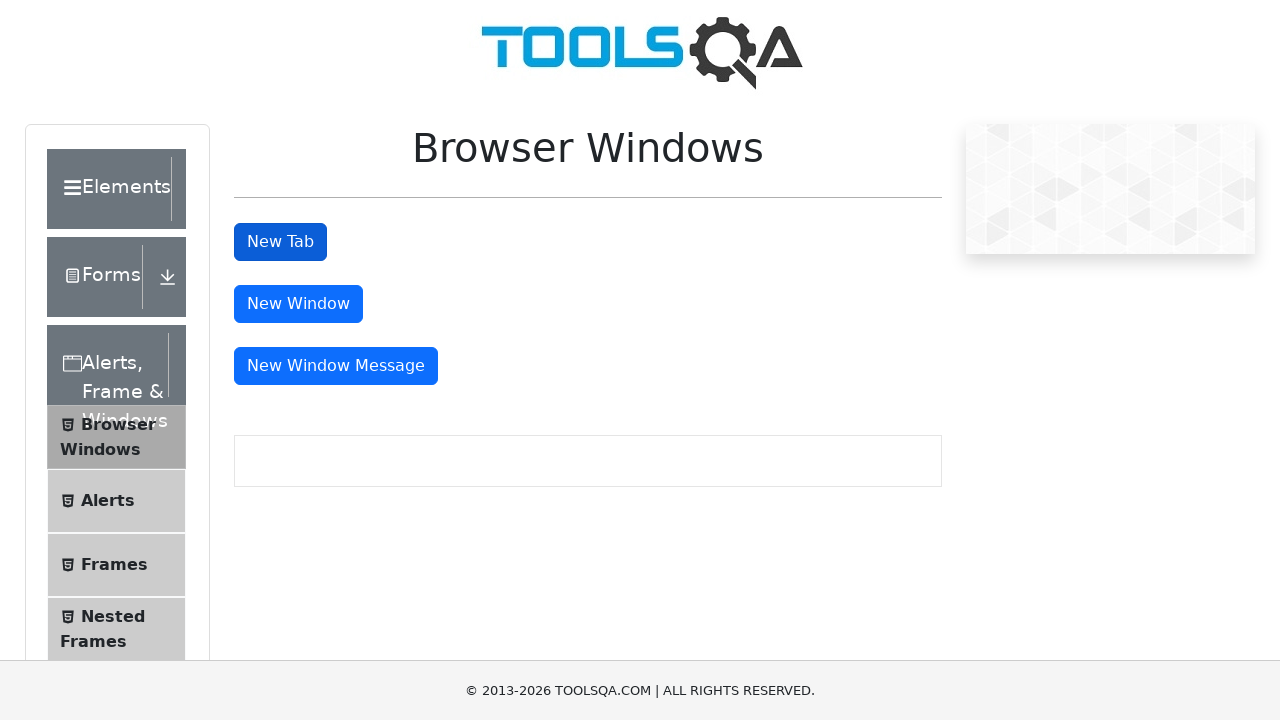

Clicked the 'New Window' button and new window opened at (298, 304) on #windowButton
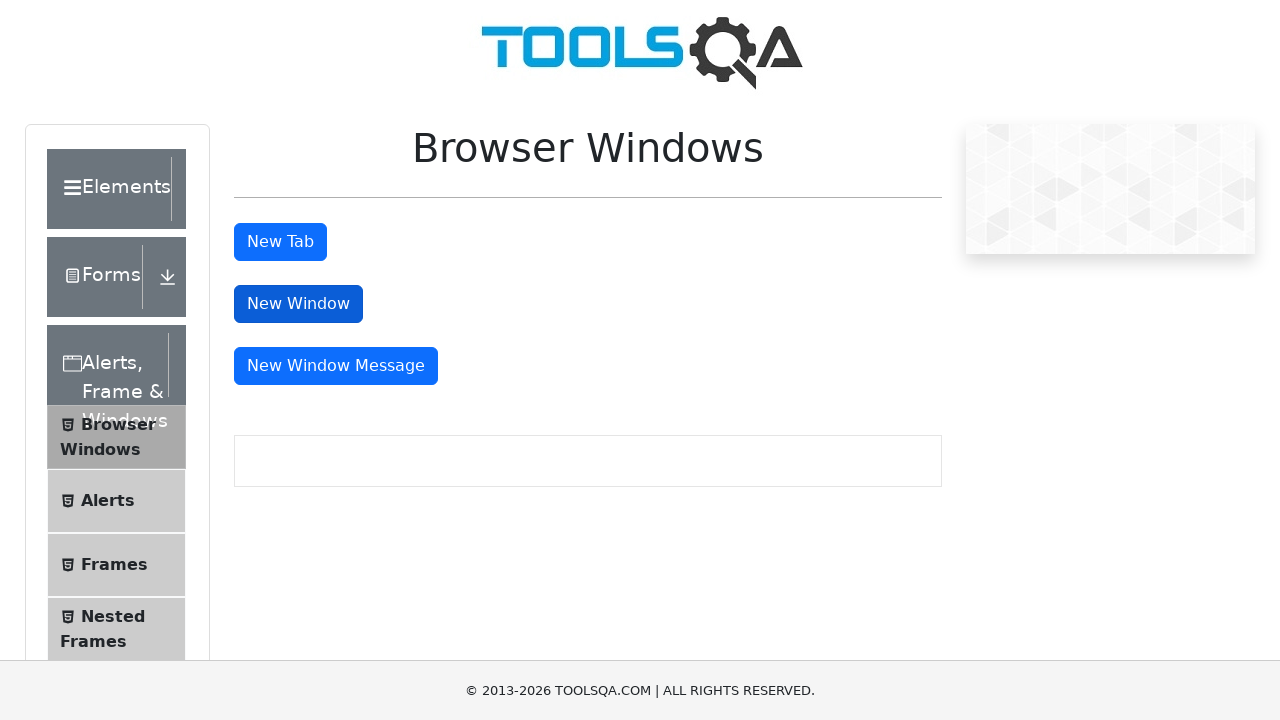

New window fully loaded
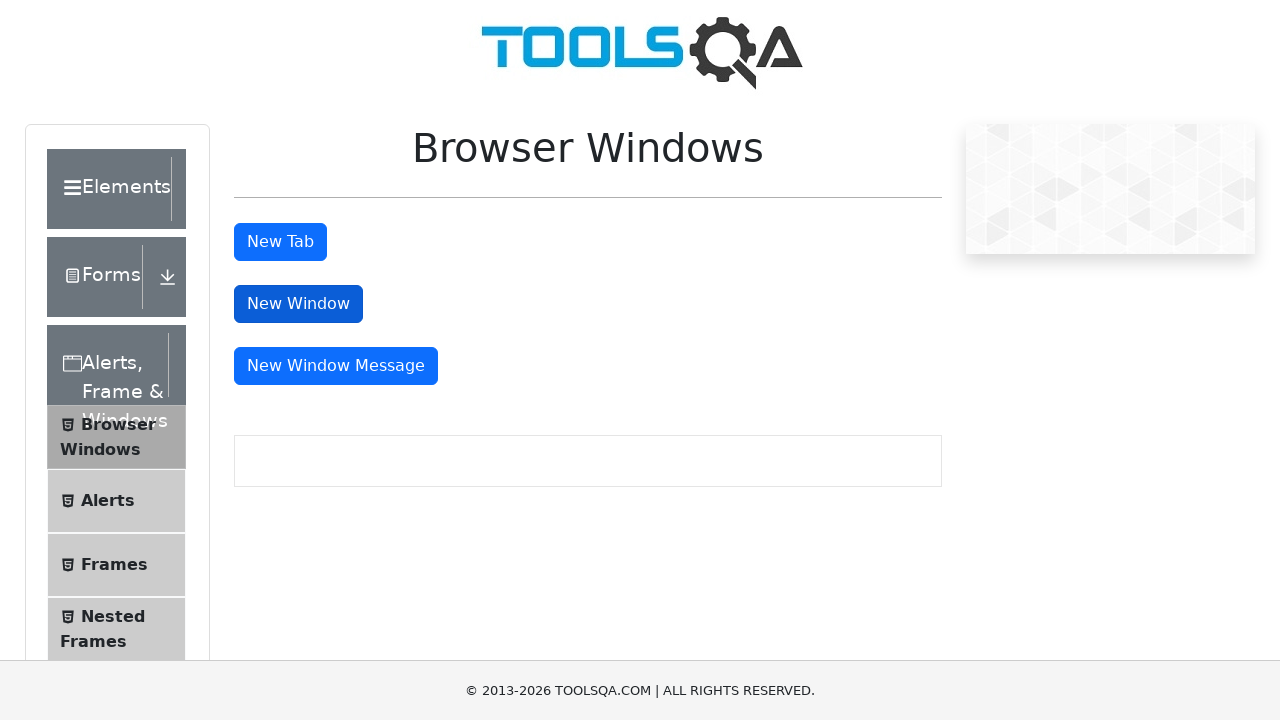

Sample heading found on new window
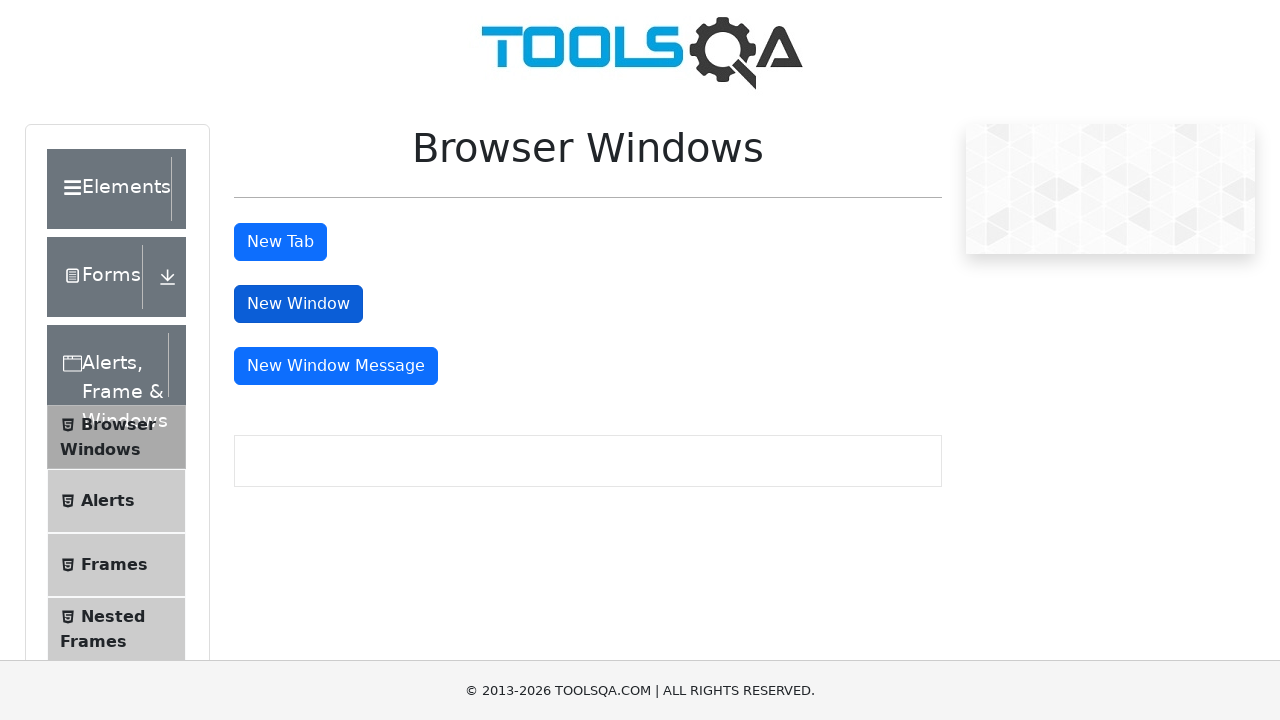

Closed the new window
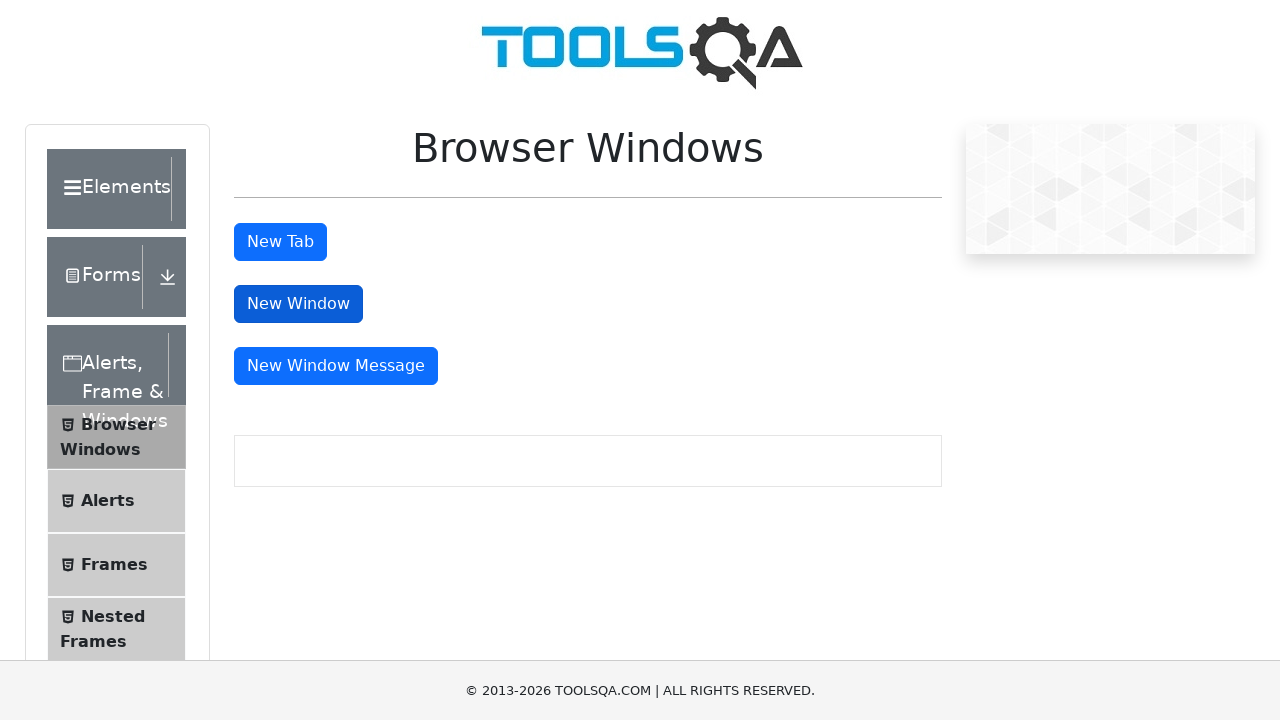

Clicked the 'New Window Message' button and message window opened at (336, 366) on #messageWindowButton
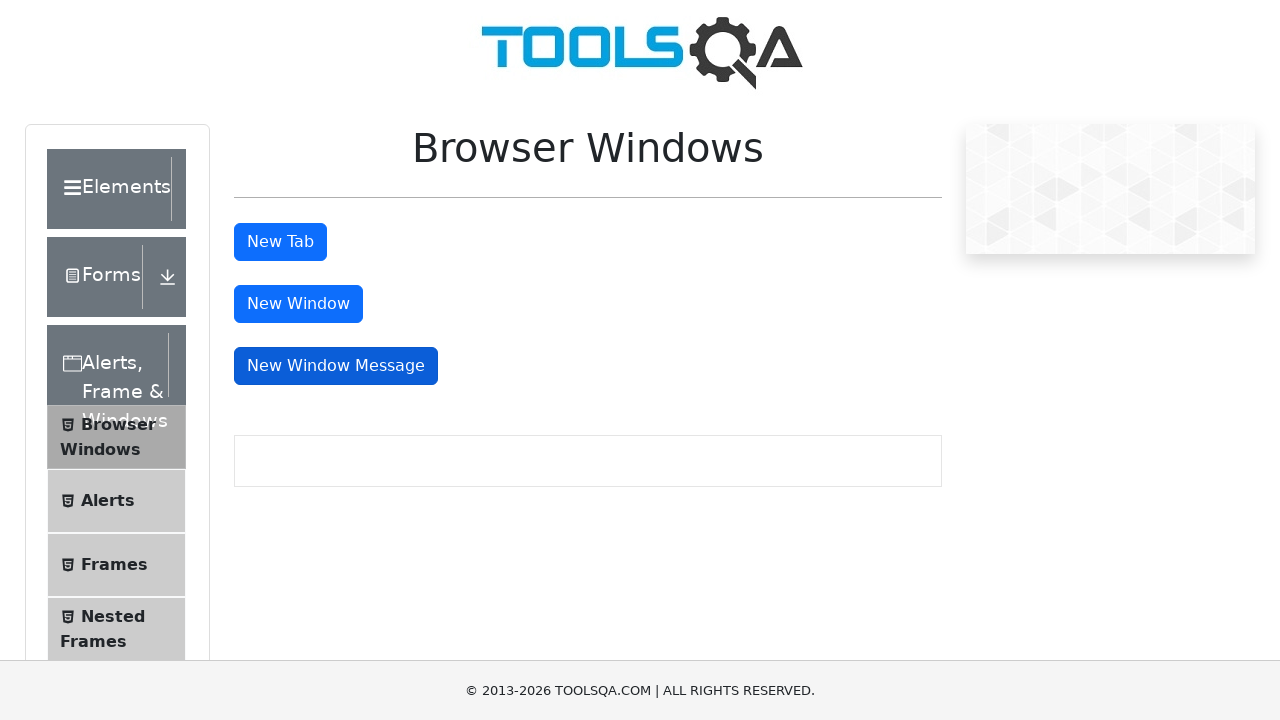

Message window fully loaded
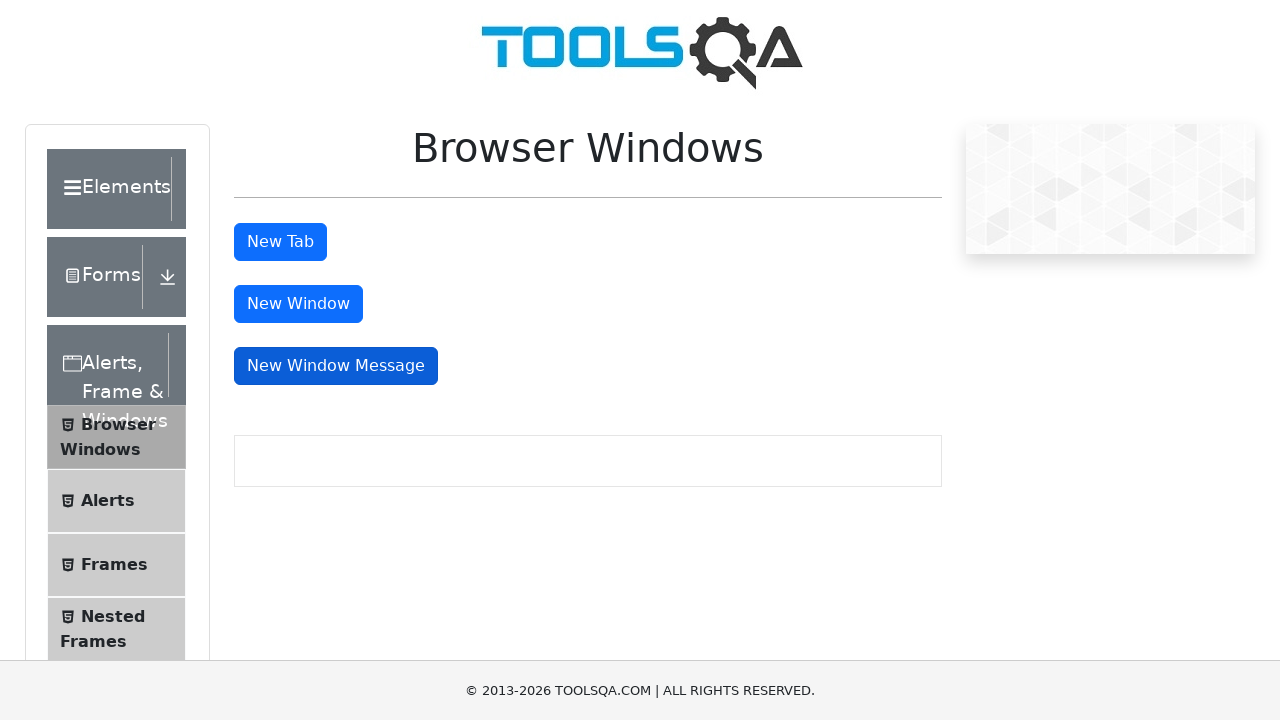

Body content found on message window
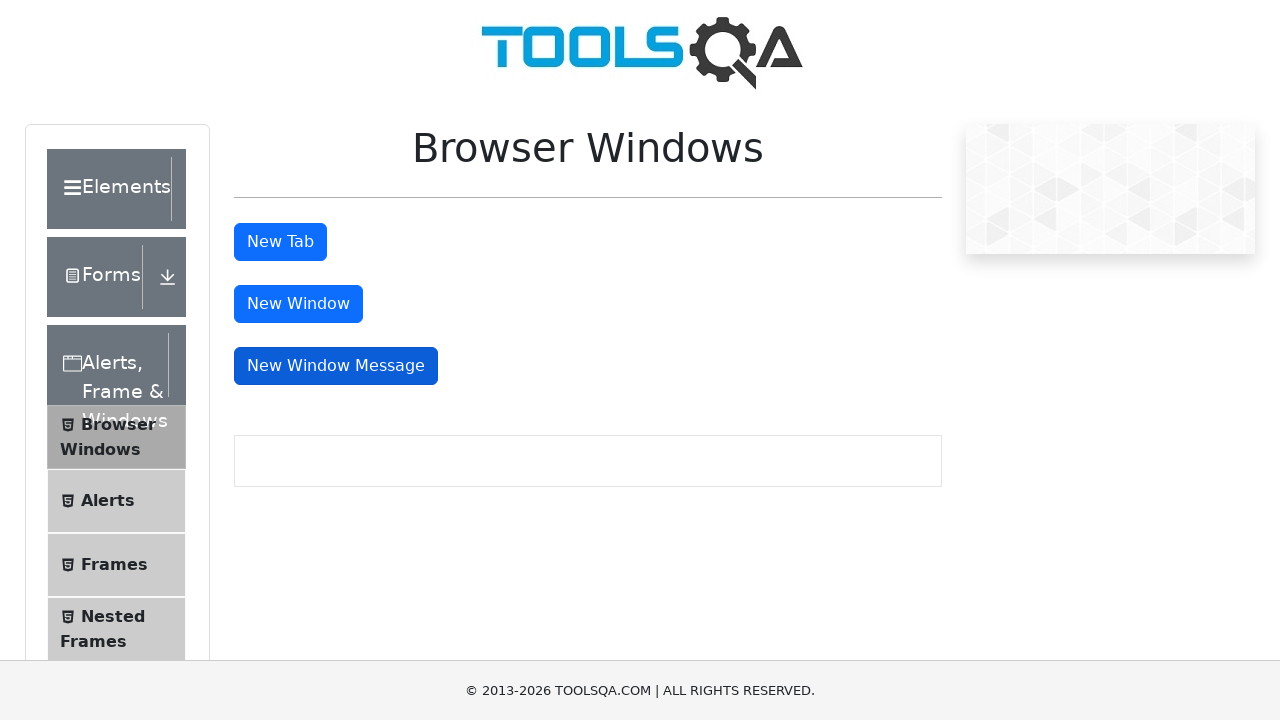

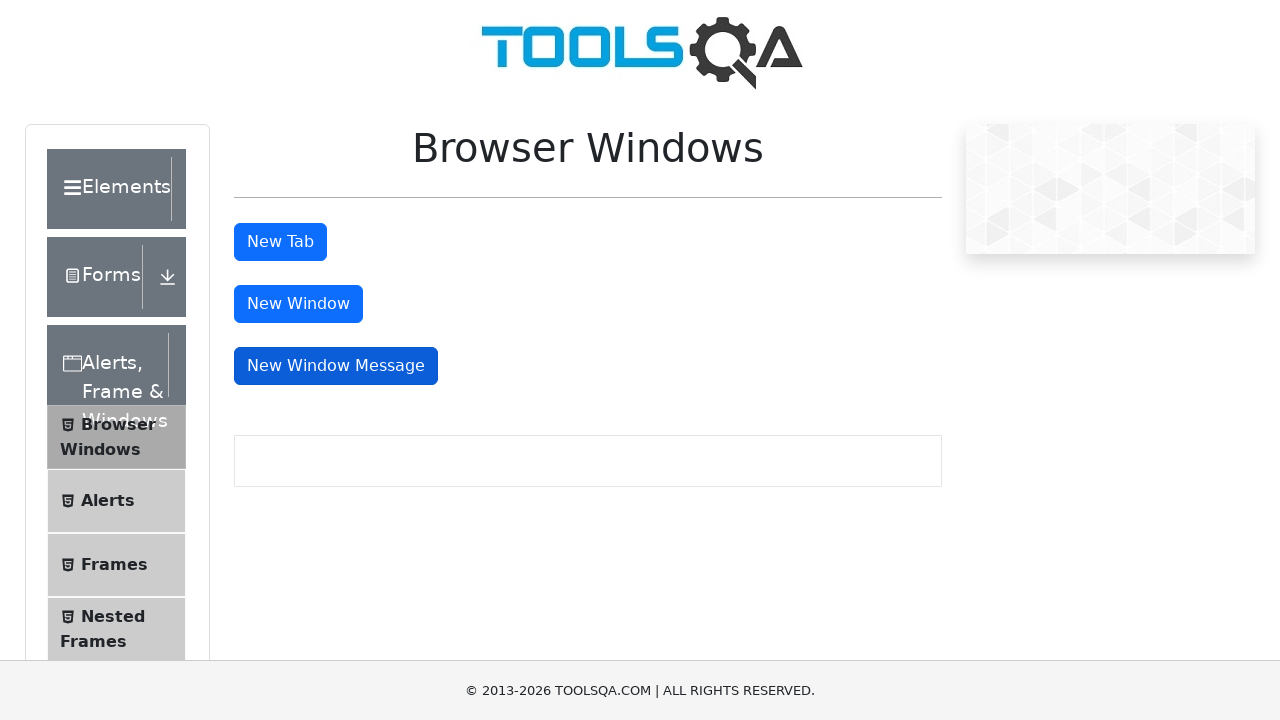